Tests handling of JavaScript alert dialogs by clicking a button that triggers an alert and accepting it

Starting URL: https://the-internet.herokuapp.com/javascript_alerts

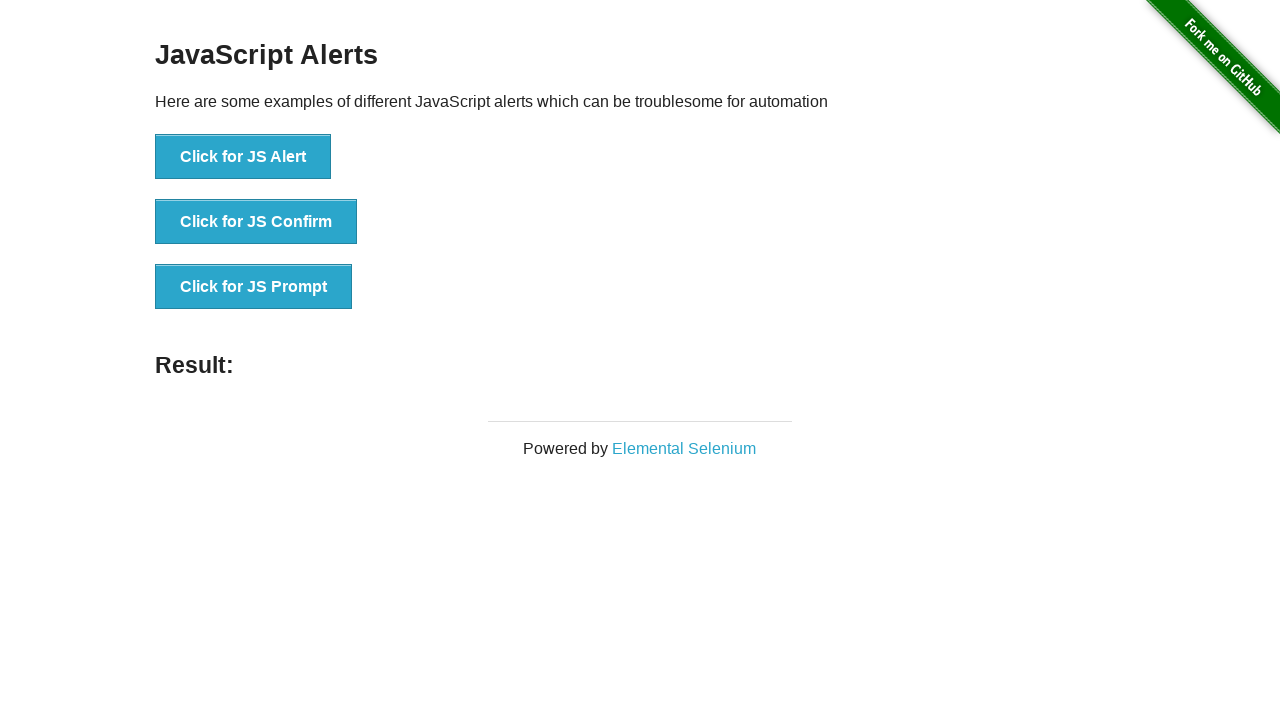

Set up dialog handler to automatically accept alerts
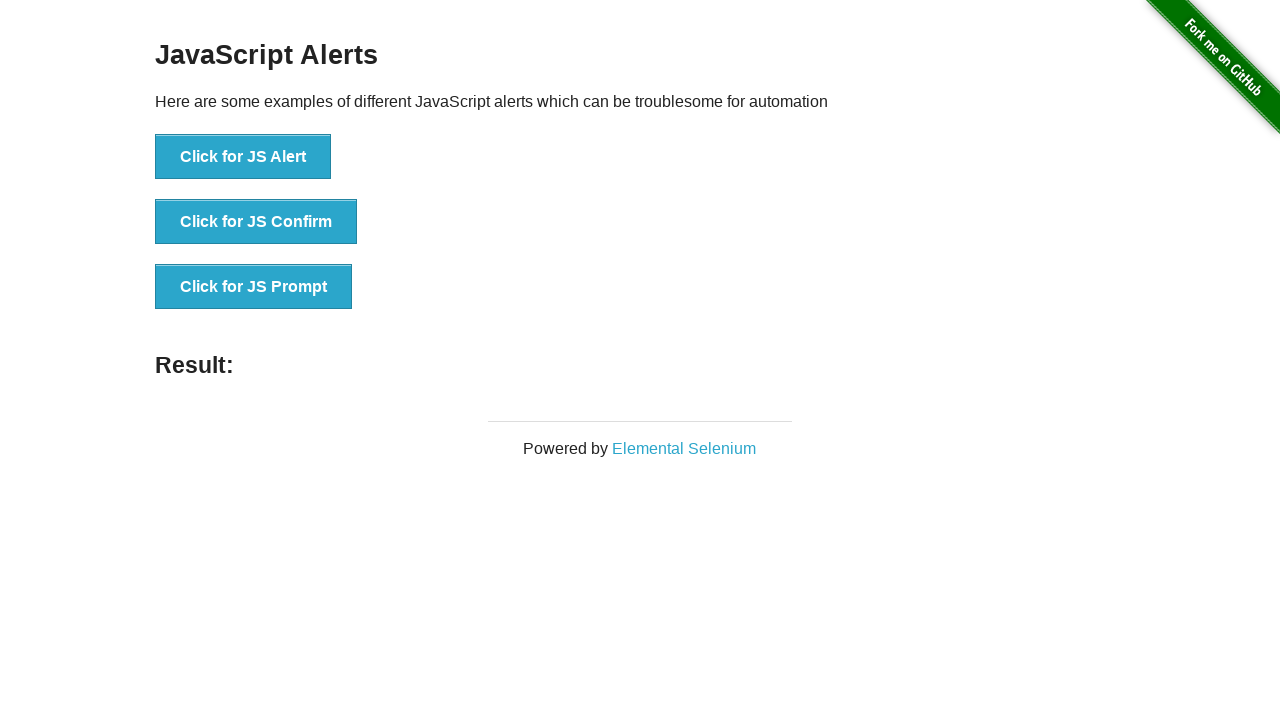

Clicked button to trigger JavaScript alert at (243, 157) on xpath=//button[contains(text(),'Click for JS Alert')]
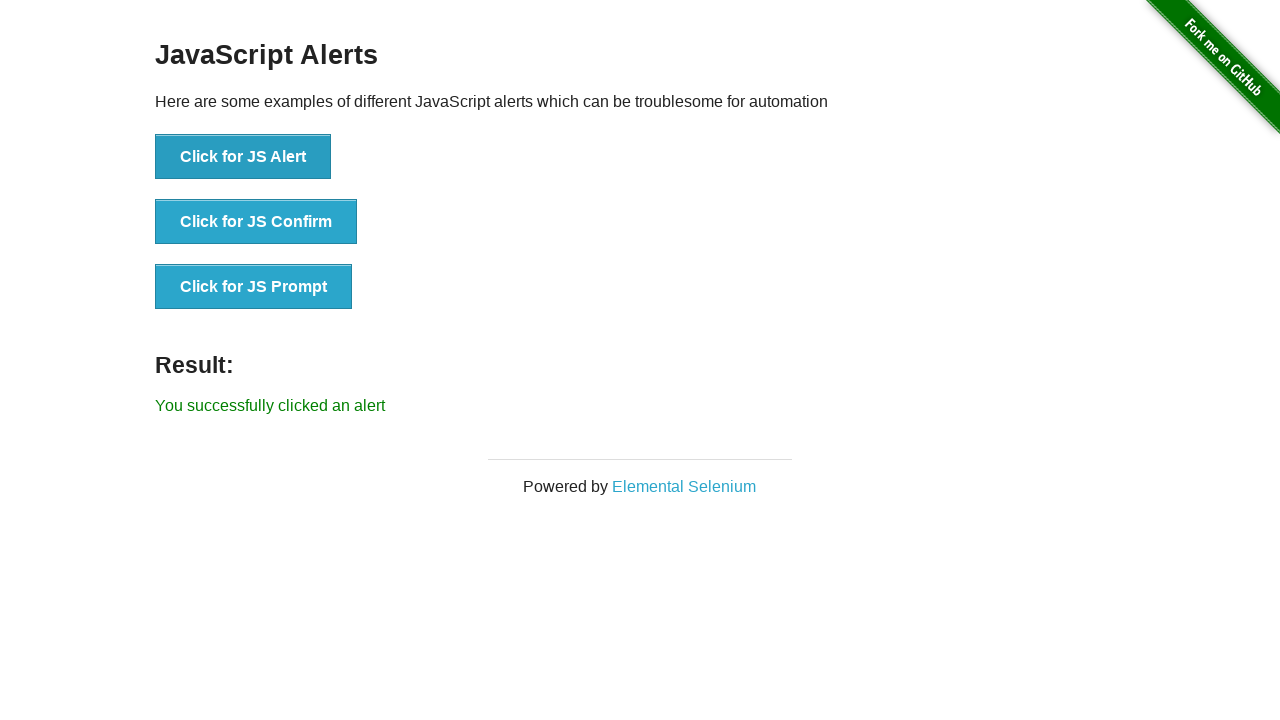

Result message appeared after accepting alert
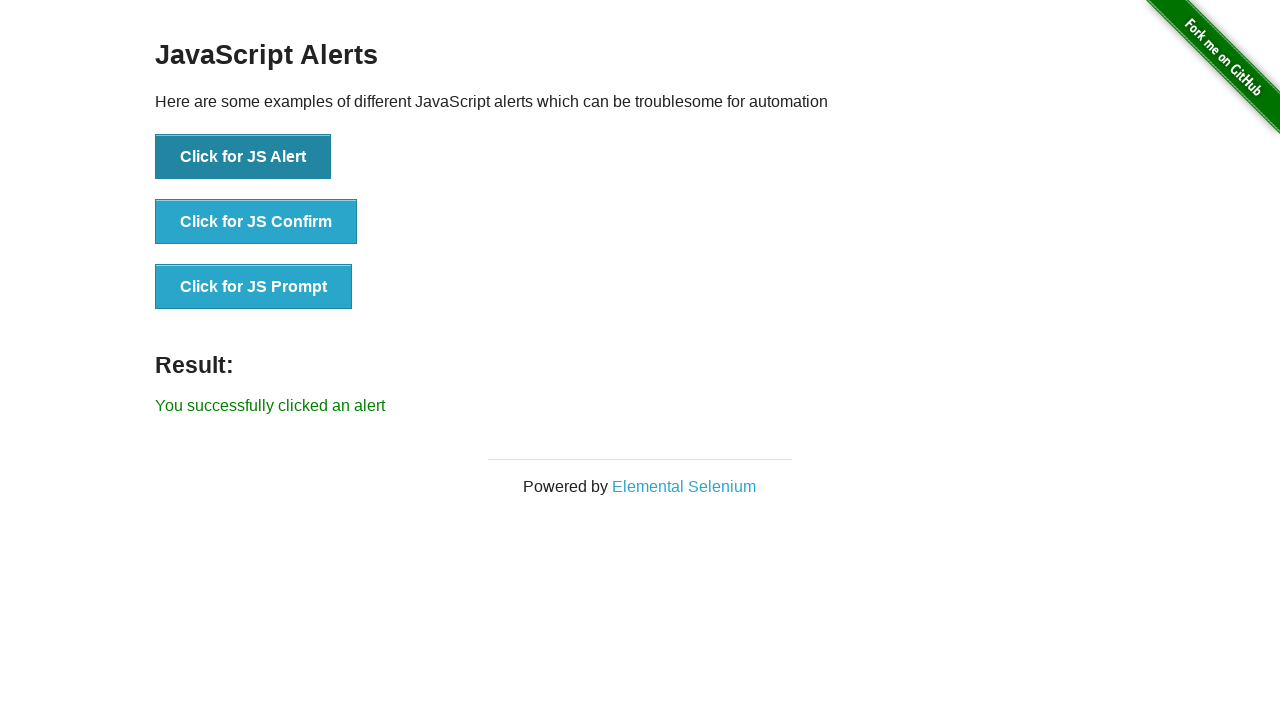

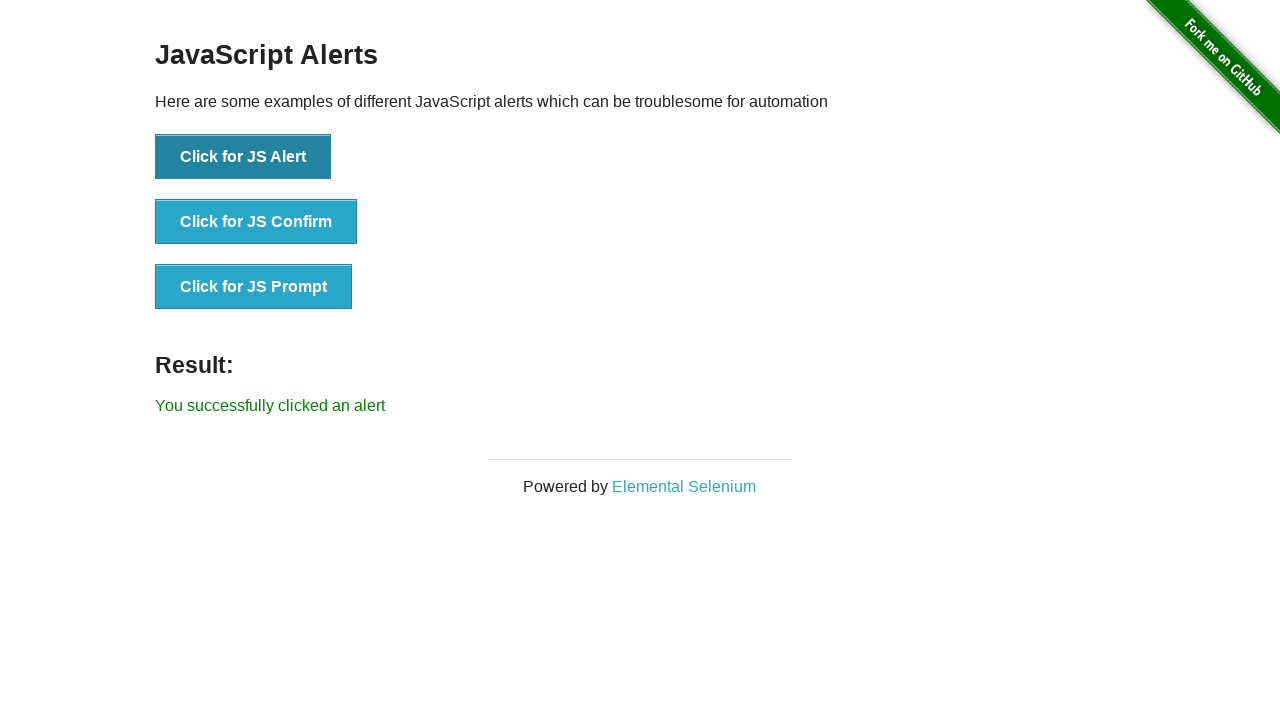